Tests JavaScript prompt popup by clicking the button that triggers a JS prompt alert

Starting URL: https://the-internet.herokuapp.com/javascript_alerts

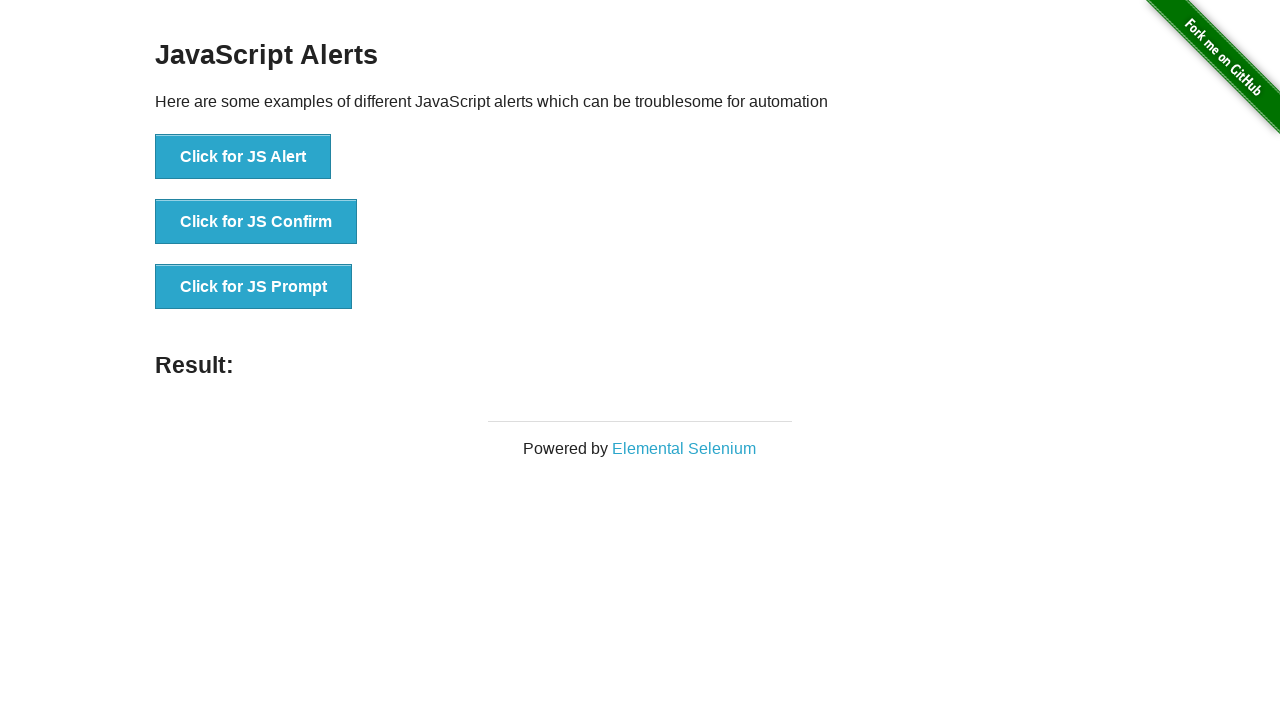

Clicked button to trigger JavaScript prompt popup at (254, 287) on xpath=//button[normalize-space()='Click for JS Prompt']
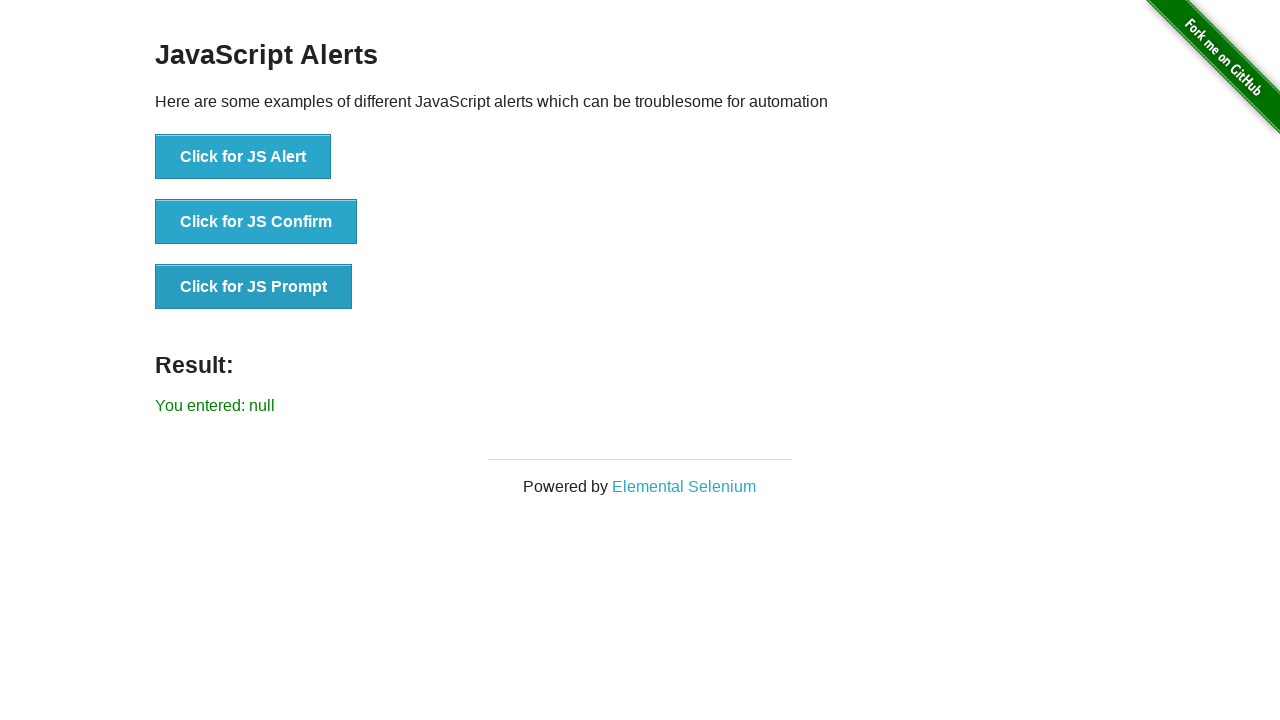

Set up dialog handler to accept prompt with 'Test input text'
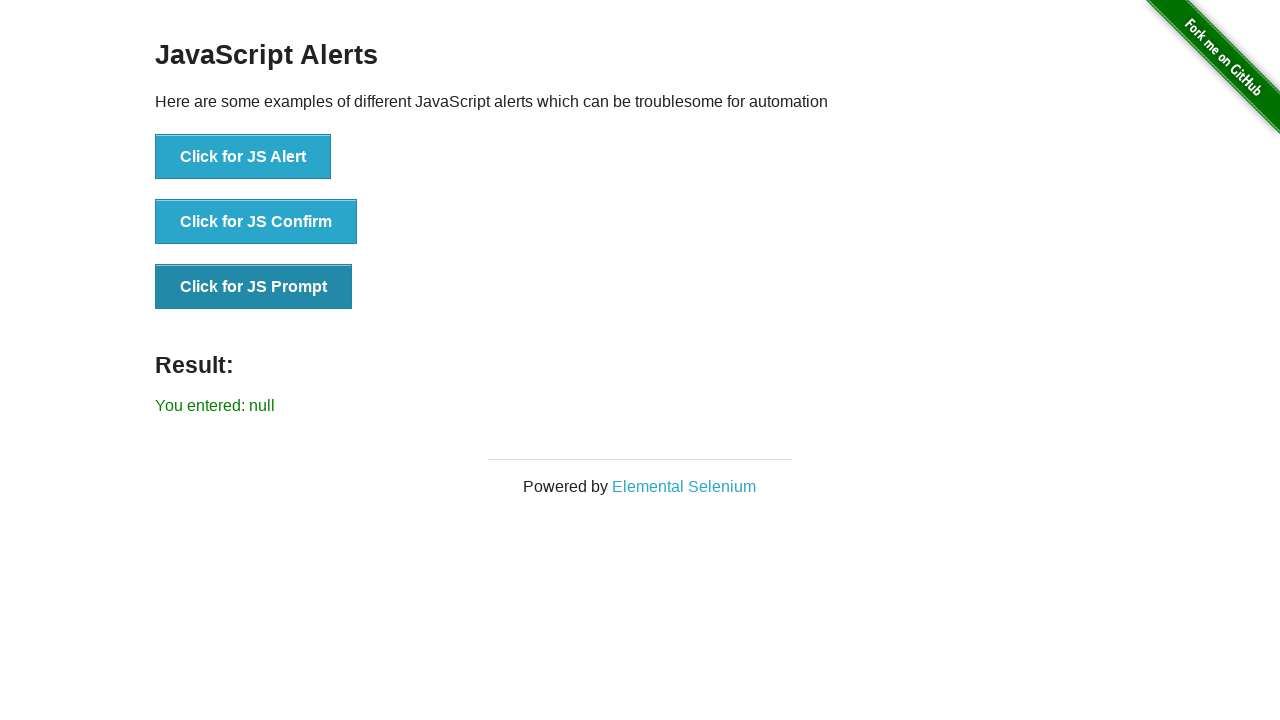

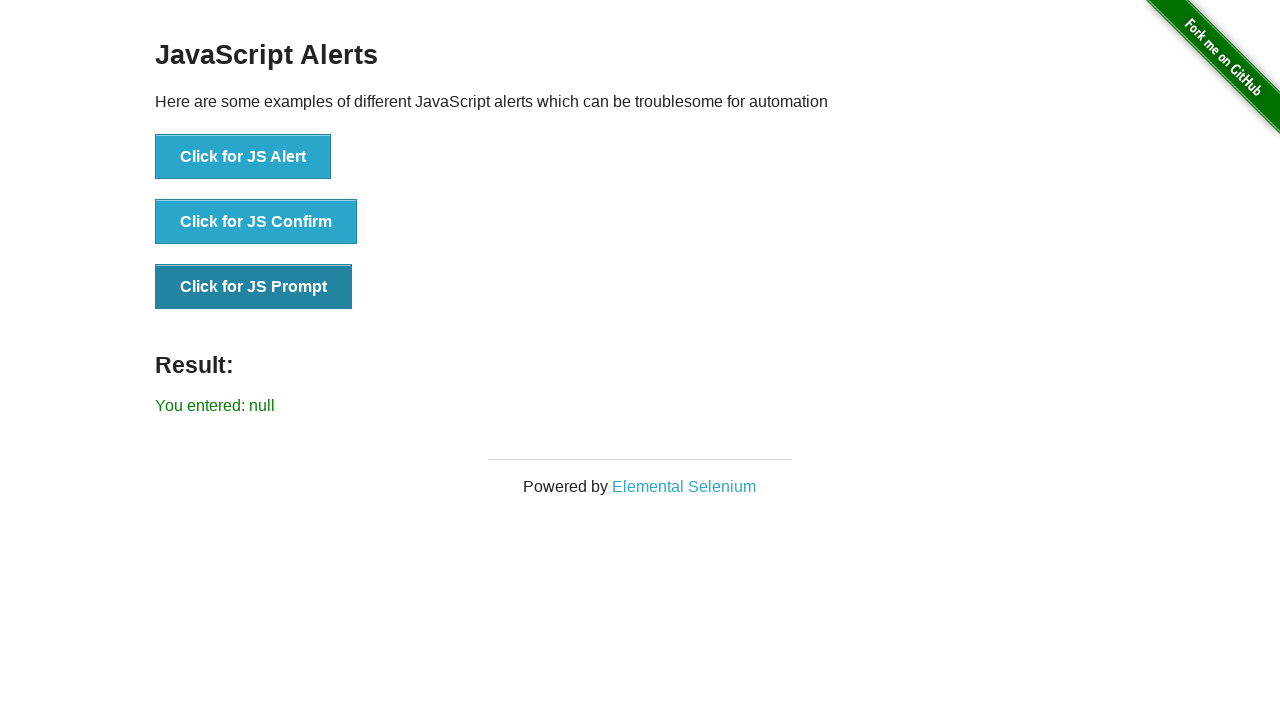